Tests various wait conditions on the Leafground website including visibility, invisibility, clickability, and text changes

Starting URL: https://www.leafground.com/waits.xhtml

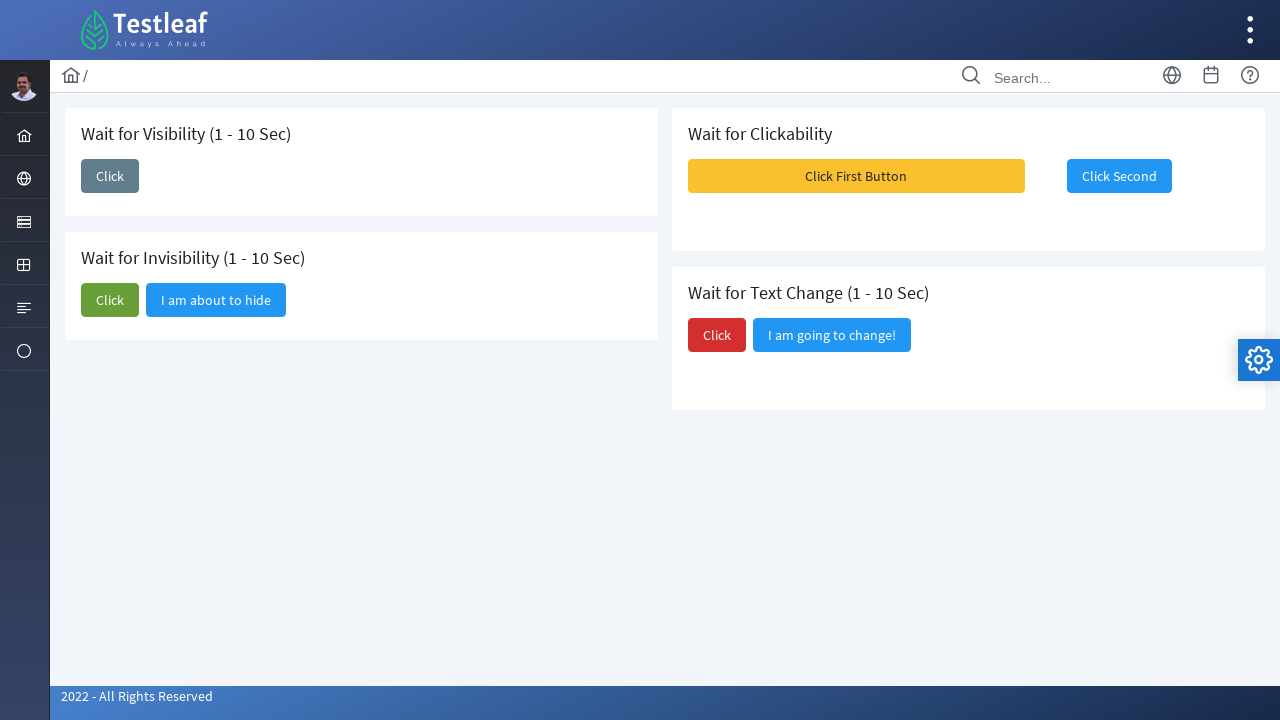

Clicked 'Click' button to trigger visibility test at (110, 176) on xpath=//span[text()='Click']
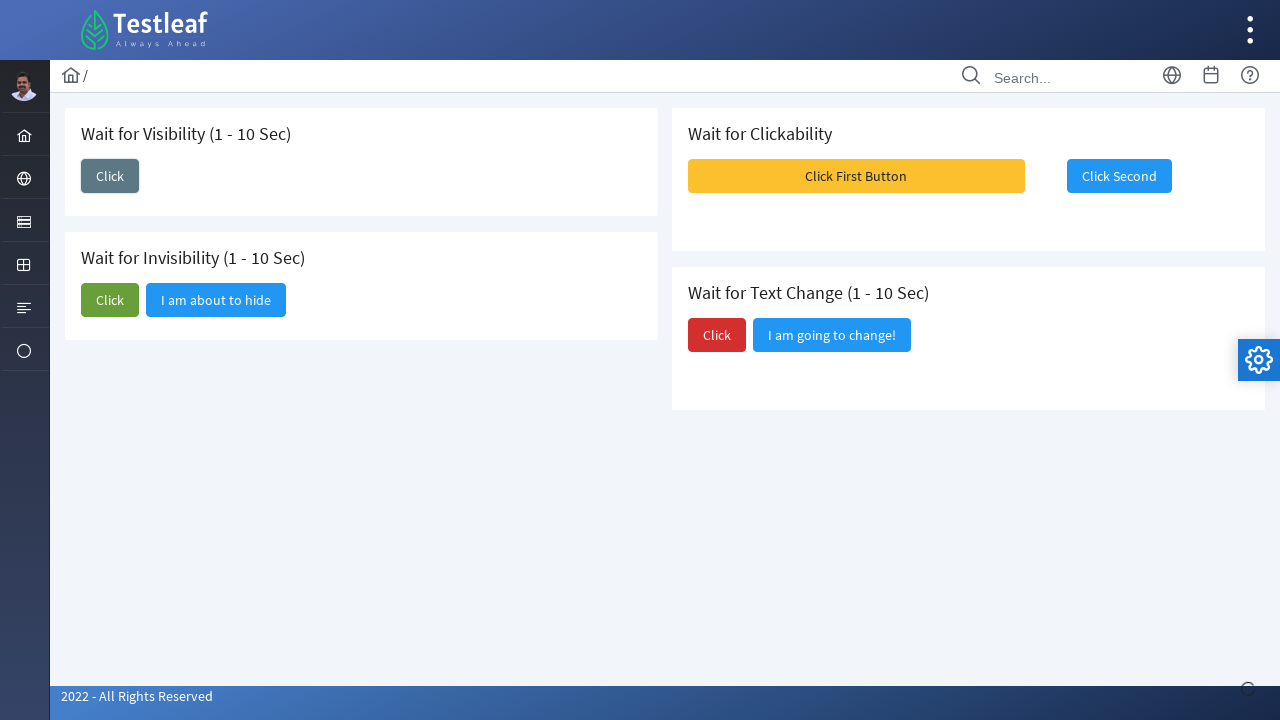

Waited for 'I am here' element to become visible
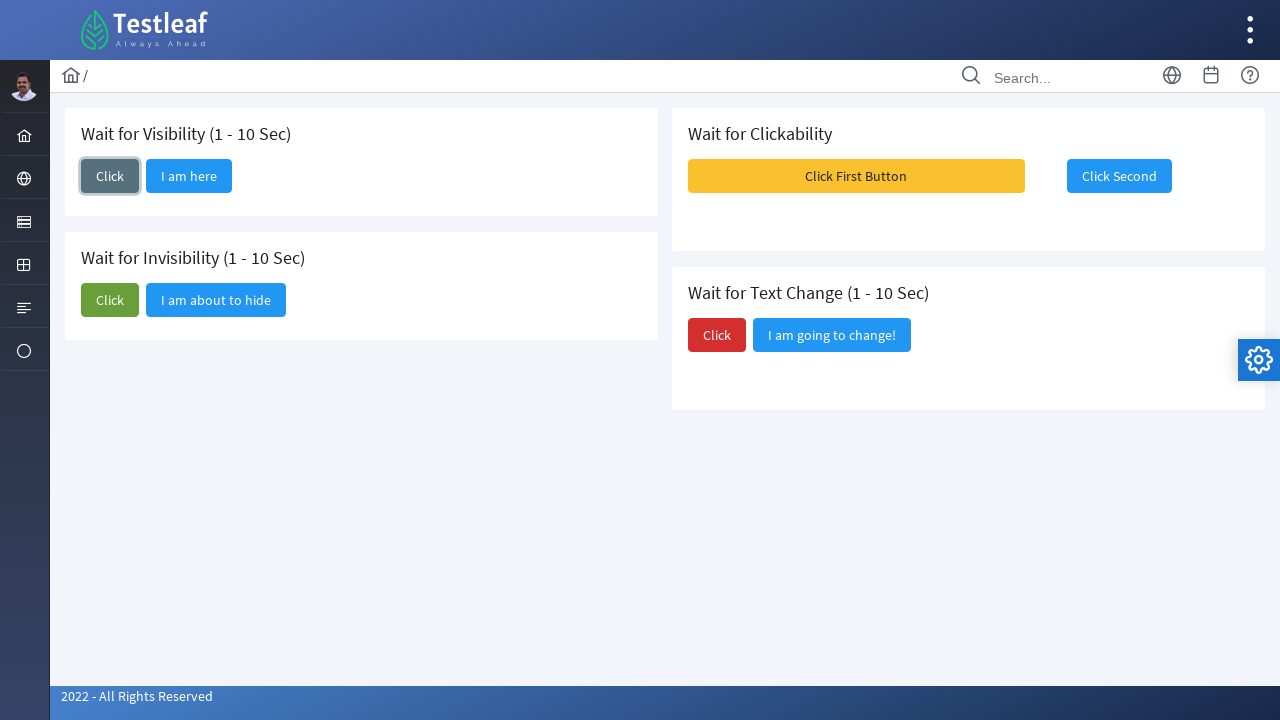

Clicked second 'Click' button to trigger invisibility test at (110, 300) on xpath=(//span[text()='Click'])[2]
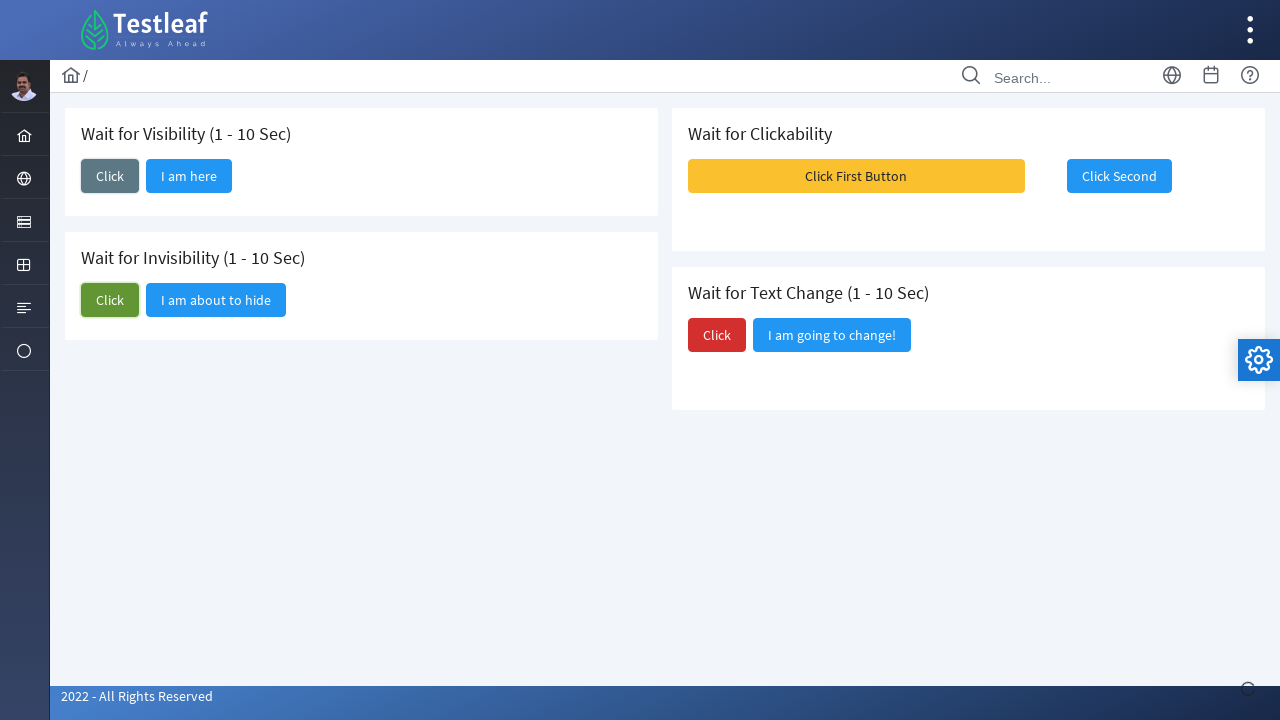

Waited for 'I am about to hide' element to become invisible
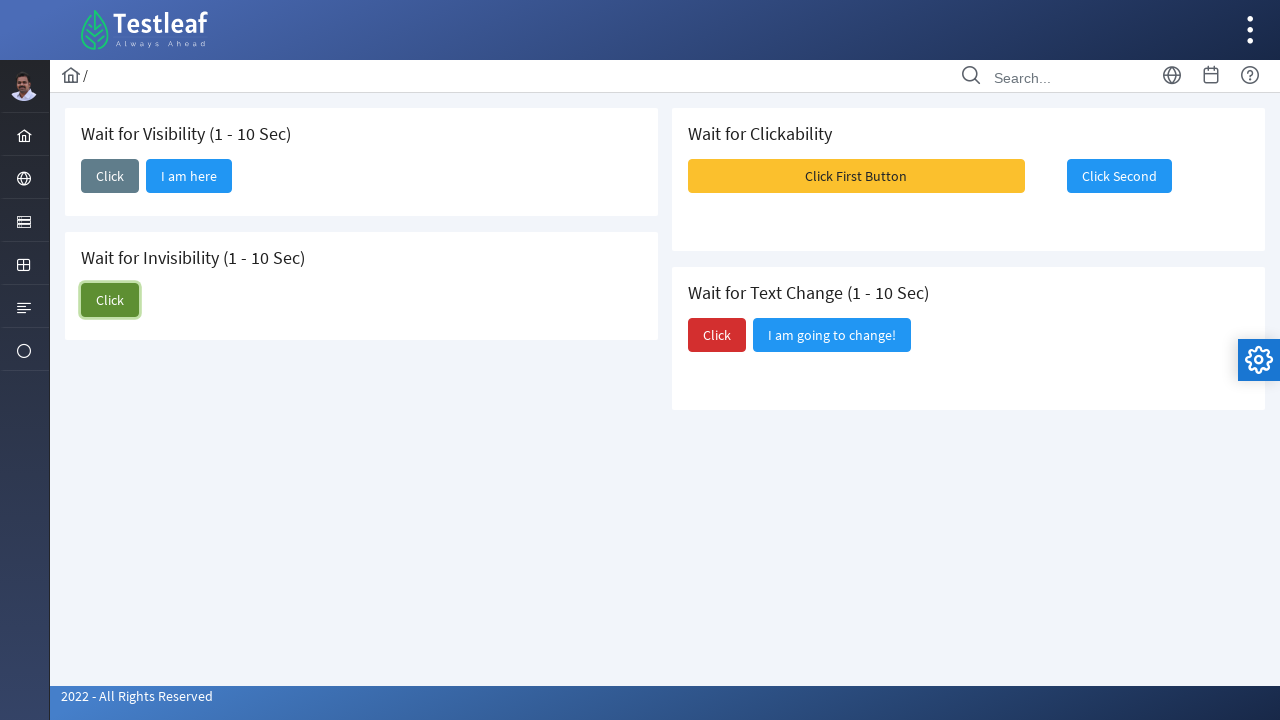

Waited for 'Click First Button' element to be clickable
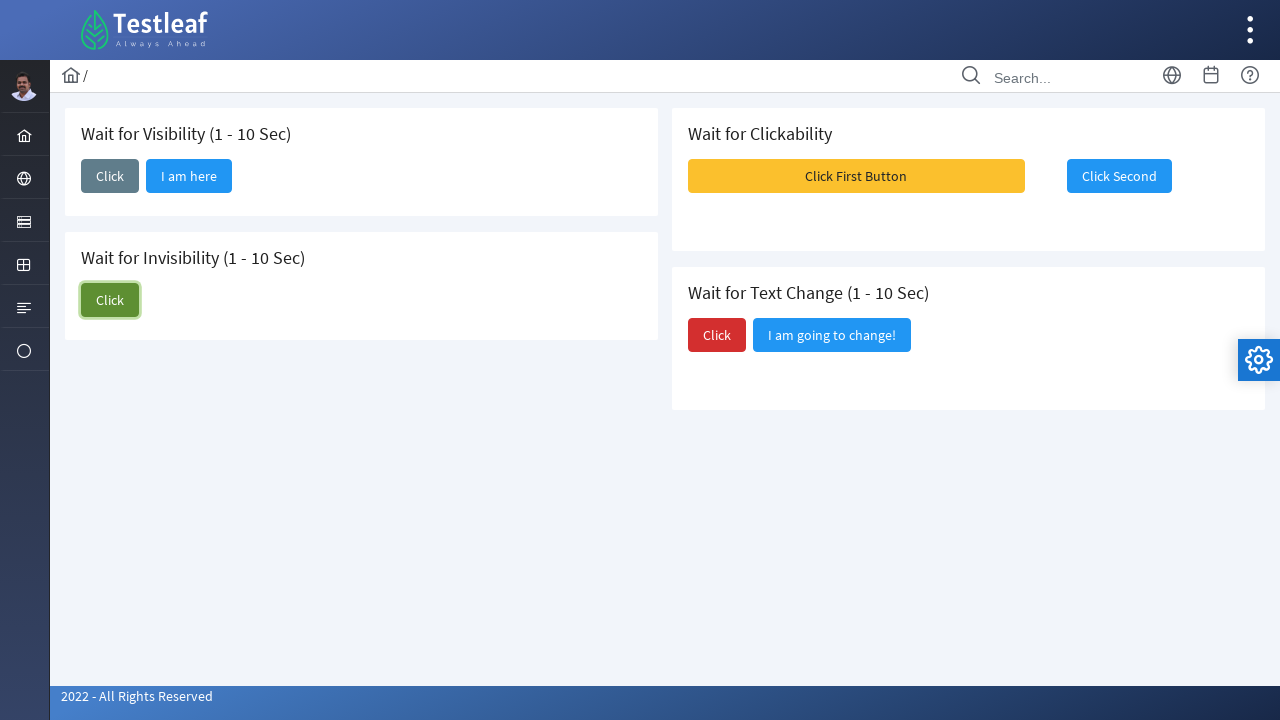

Clicked 'Click Second' button at (1119, 176) on xpath=//span[text()='Click Second']
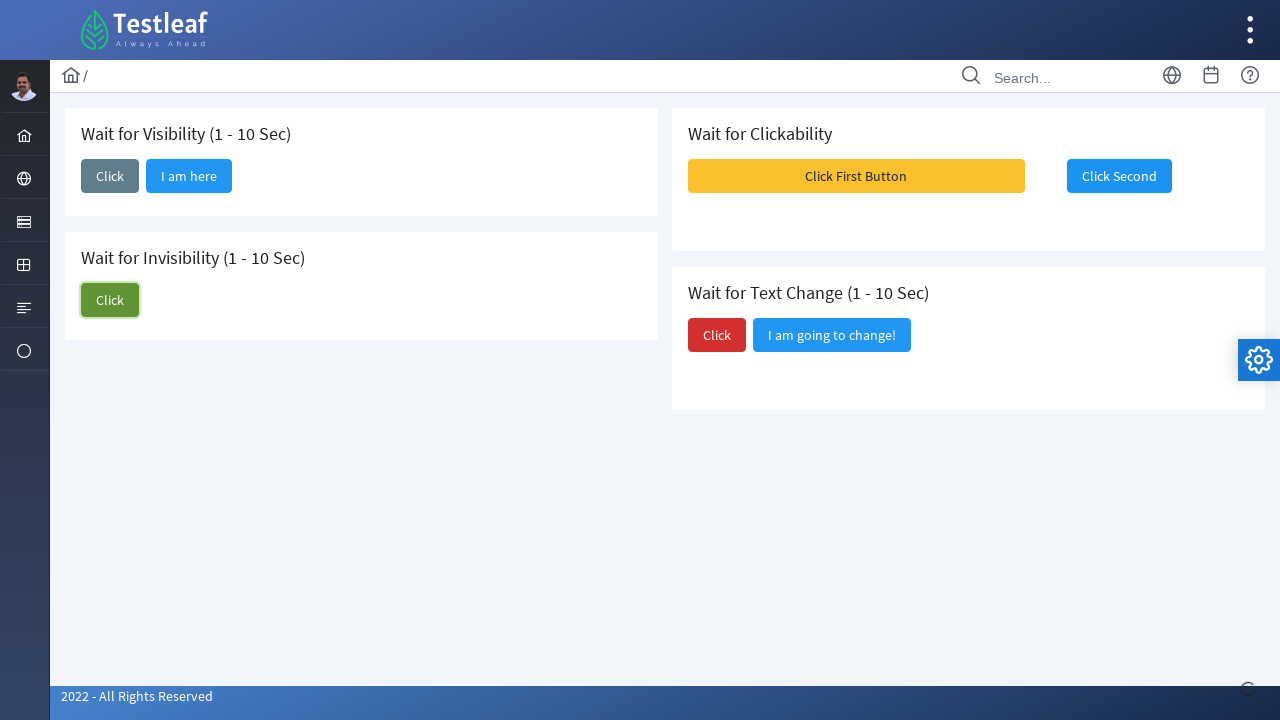

Clicked third 'Click' button to trigger text change test at (717, 335) on xpath=(//span[text()='Click'])[3]
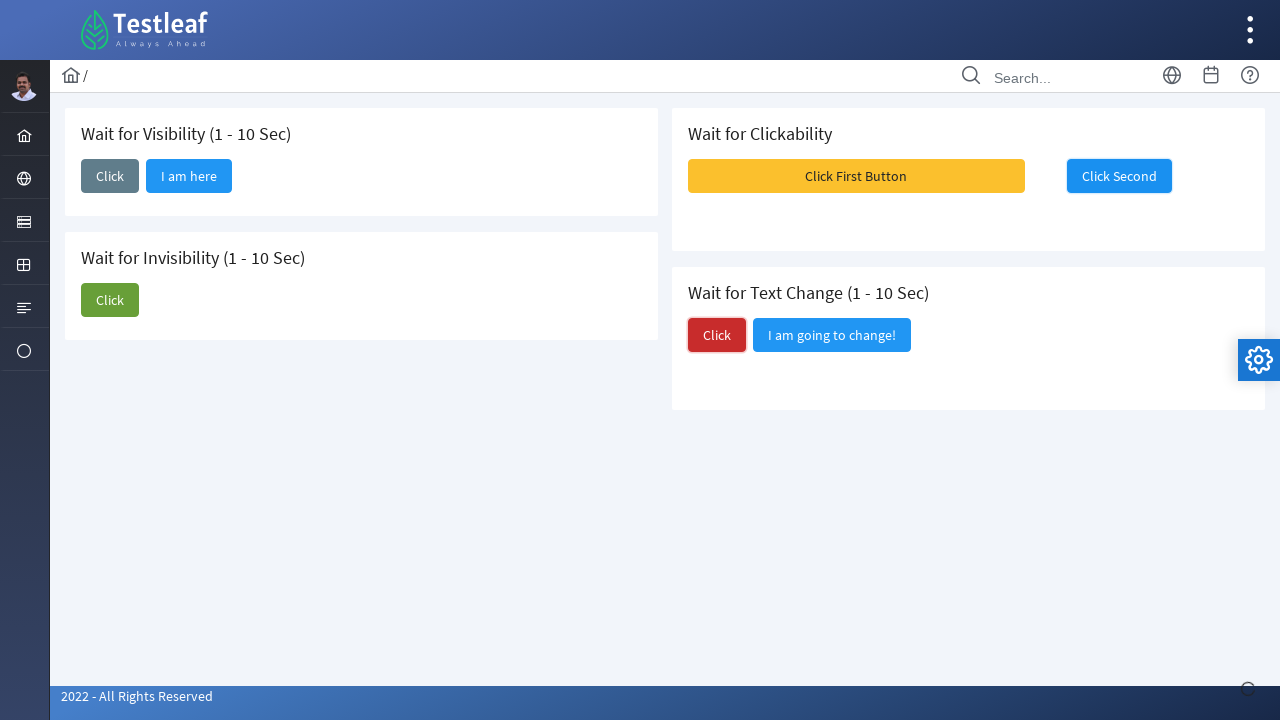

Waited for text to change to 'Did you notice?'
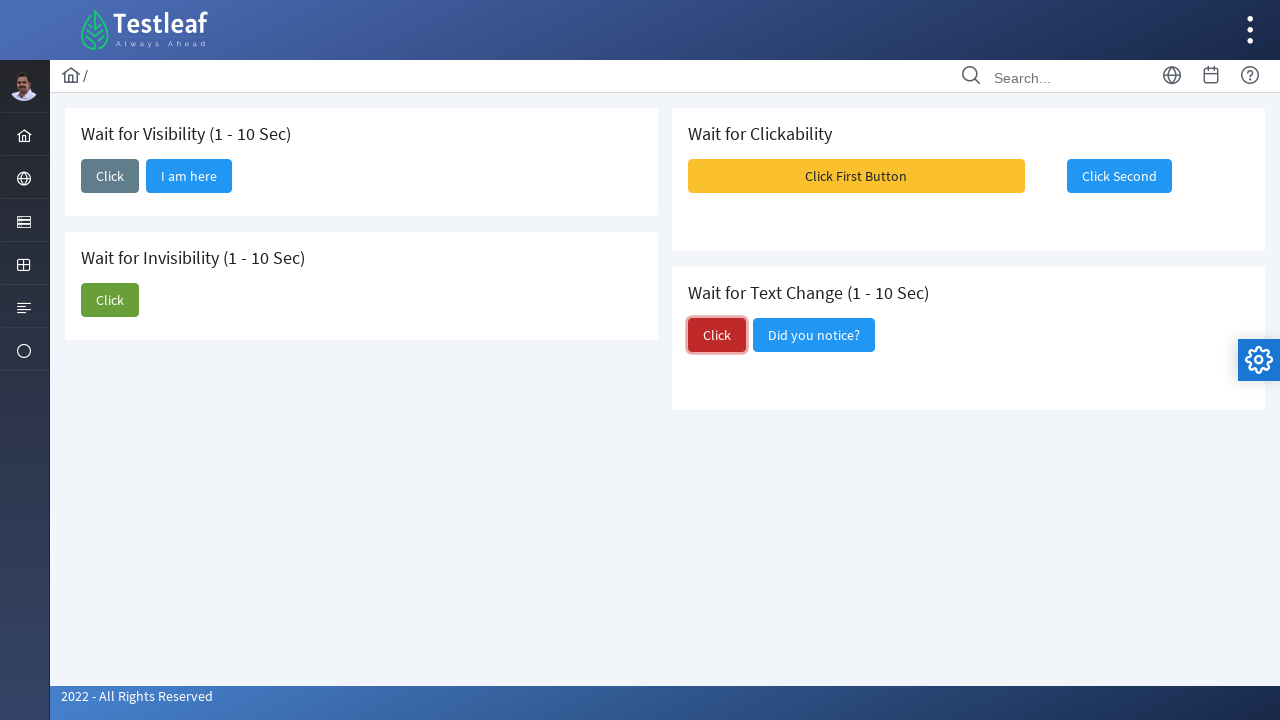

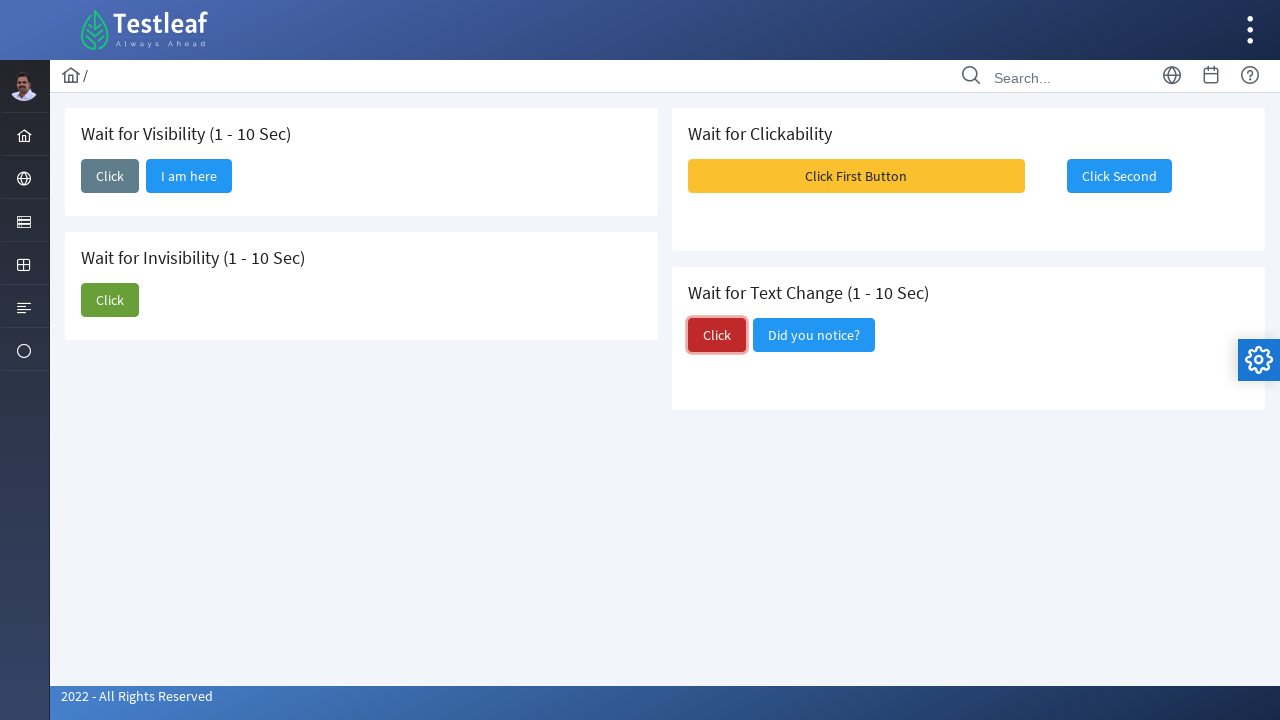